Tests that edits are saved when the edit input loses focus (blur event)

Starting URL: https://demo.playwright.dev/todomvc

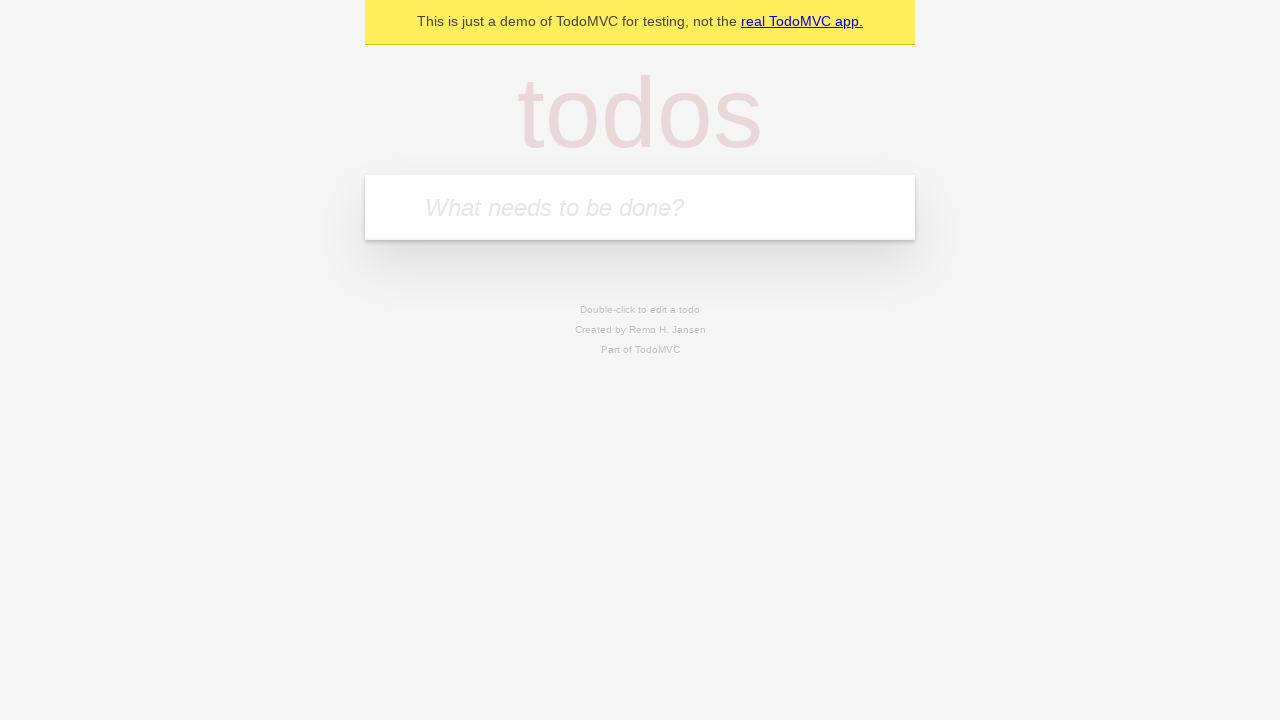

Filled input field with first todo 'buy some cheese' on internal:attr=[placeholder="What needs to be done?"i]
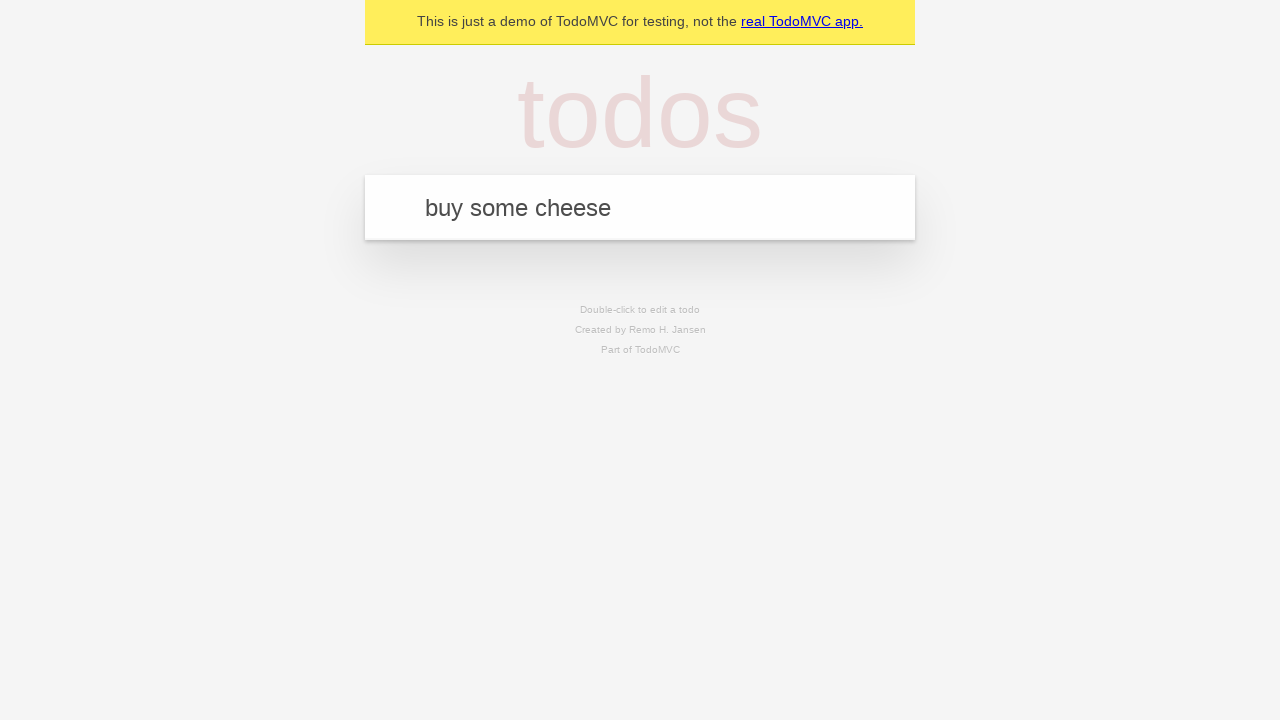

Pressed Enter to create first todo on internal:attr=[placeholder="What needs to be done?"i]
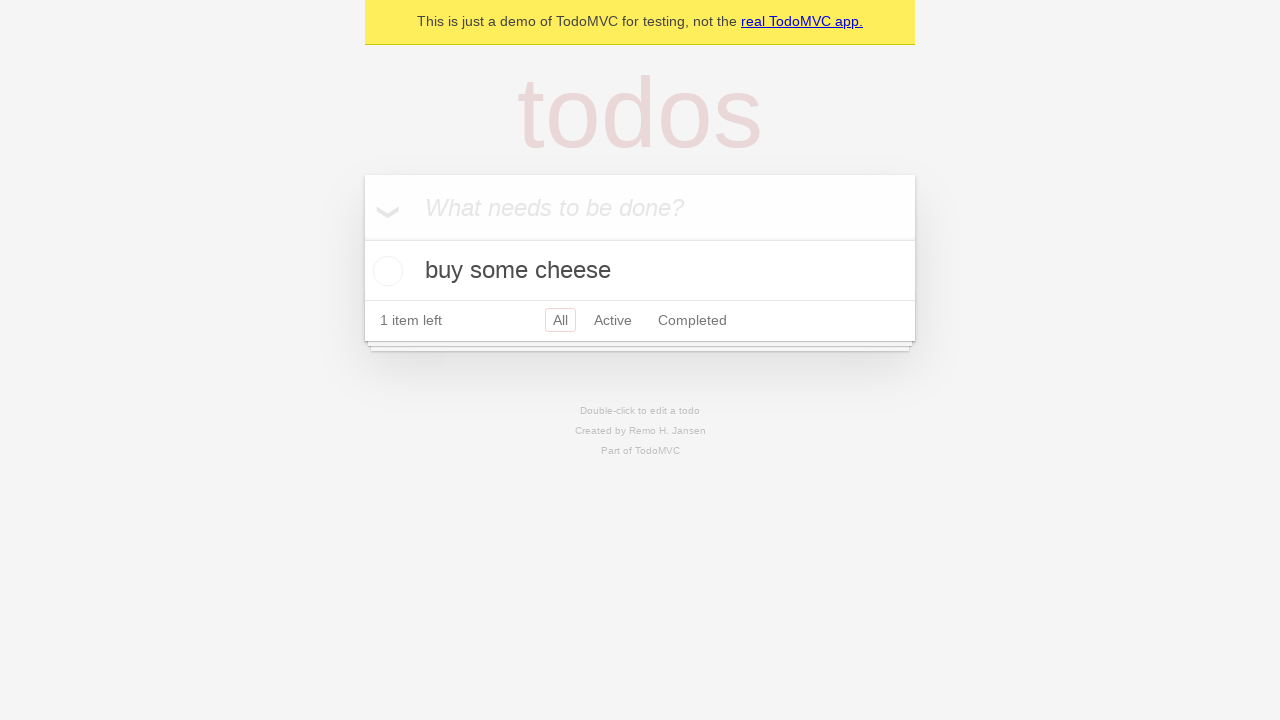

Filled input field with second todo 'feed the cat' on internal:attr=[placeholder="What needs to be done?"i]
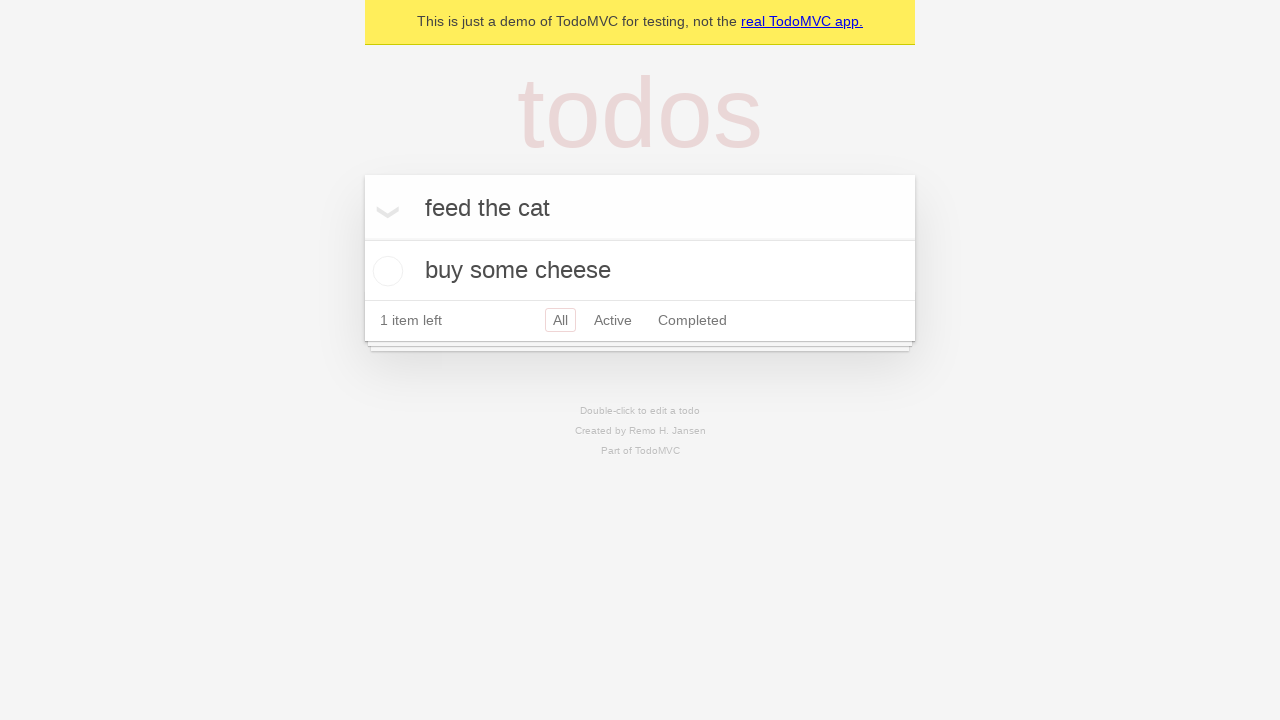

Pressed Enter to create second todo on internal:attr=[placeholder="What needs to be done?"i]
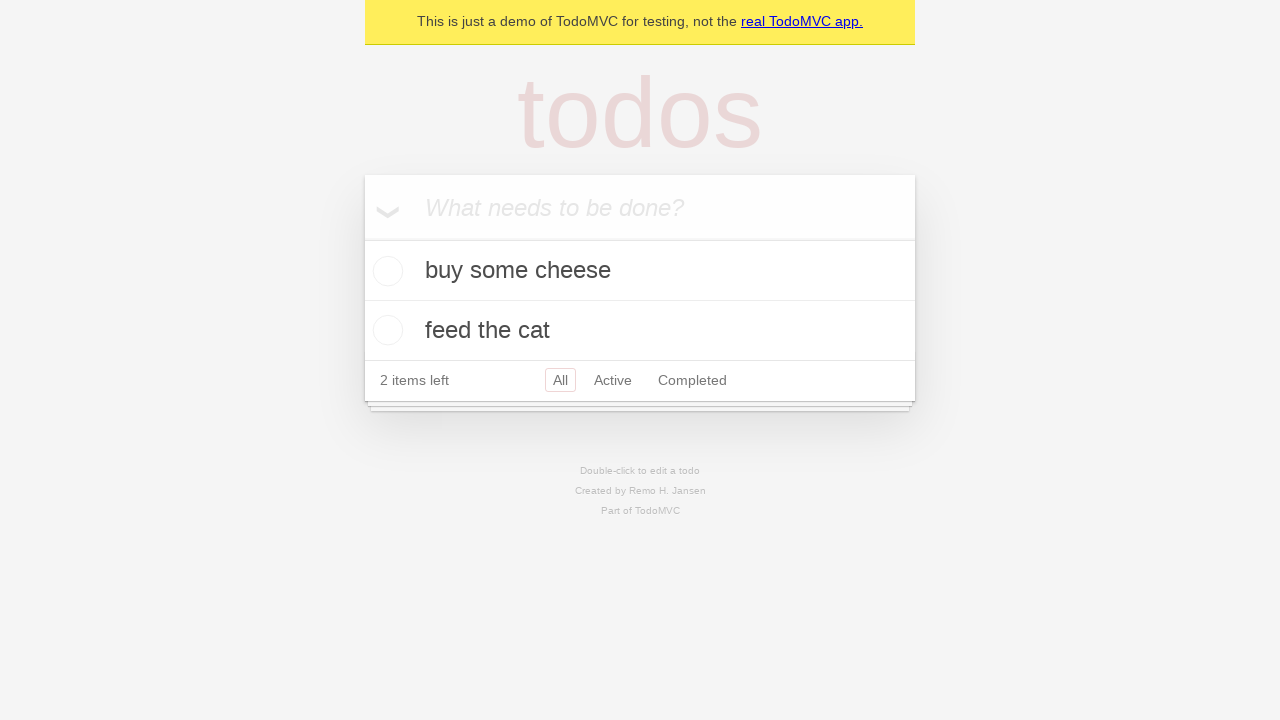

Filled input field with third todo 'book a doctors appointment' on internal:attr=[placeholder="What needs to be done?"i]
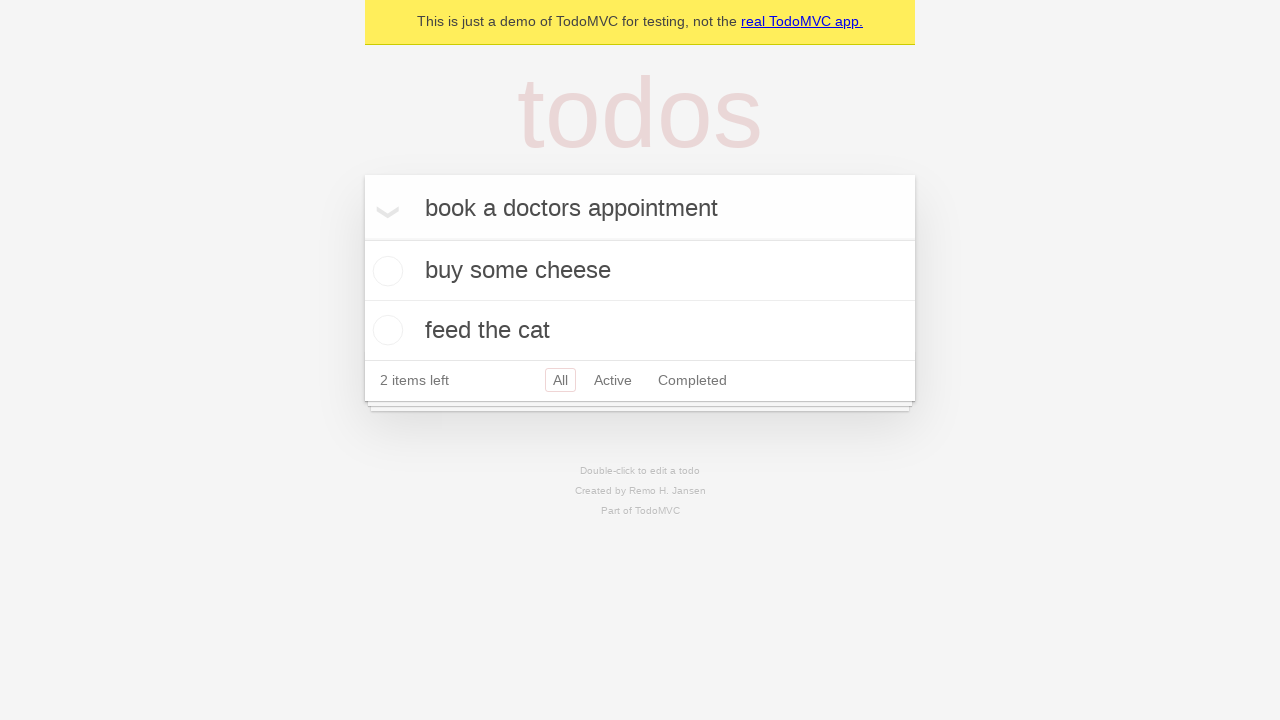

Pressed Enter to create third todo on internal:attr=[placeholder="What needs to be done?"i]
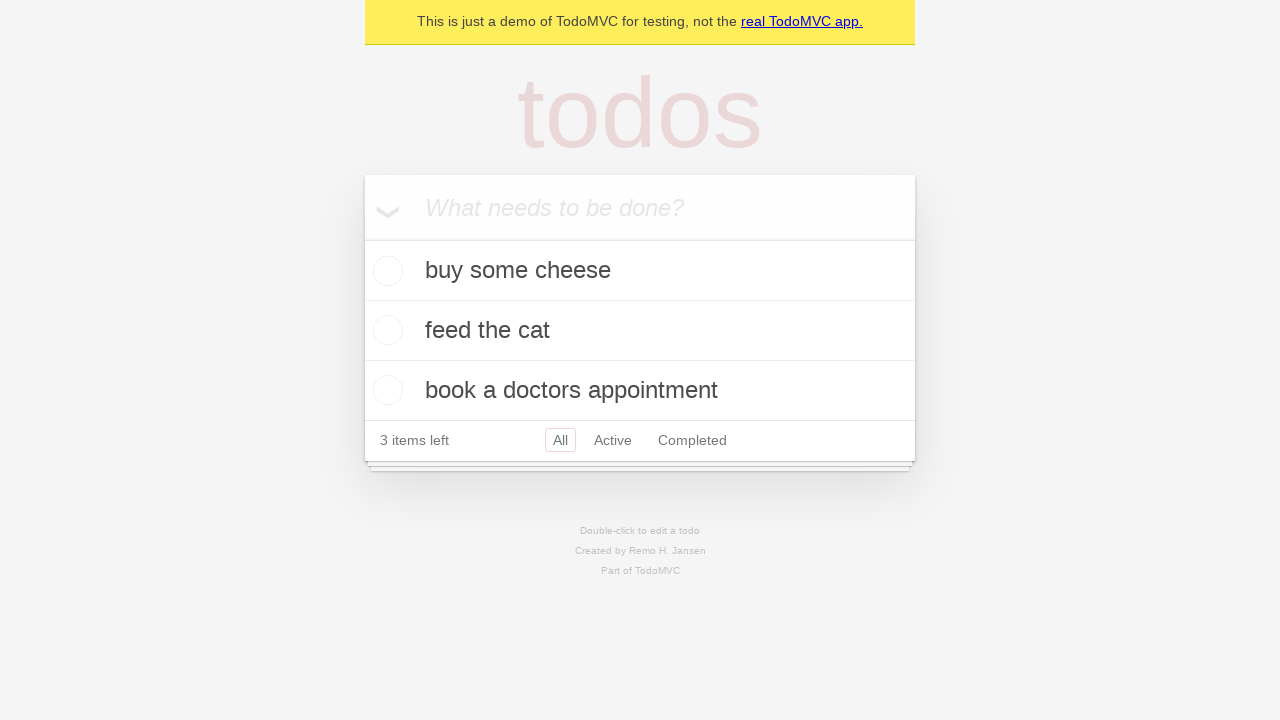

Waited for all 3 todos to be stored in localStorage
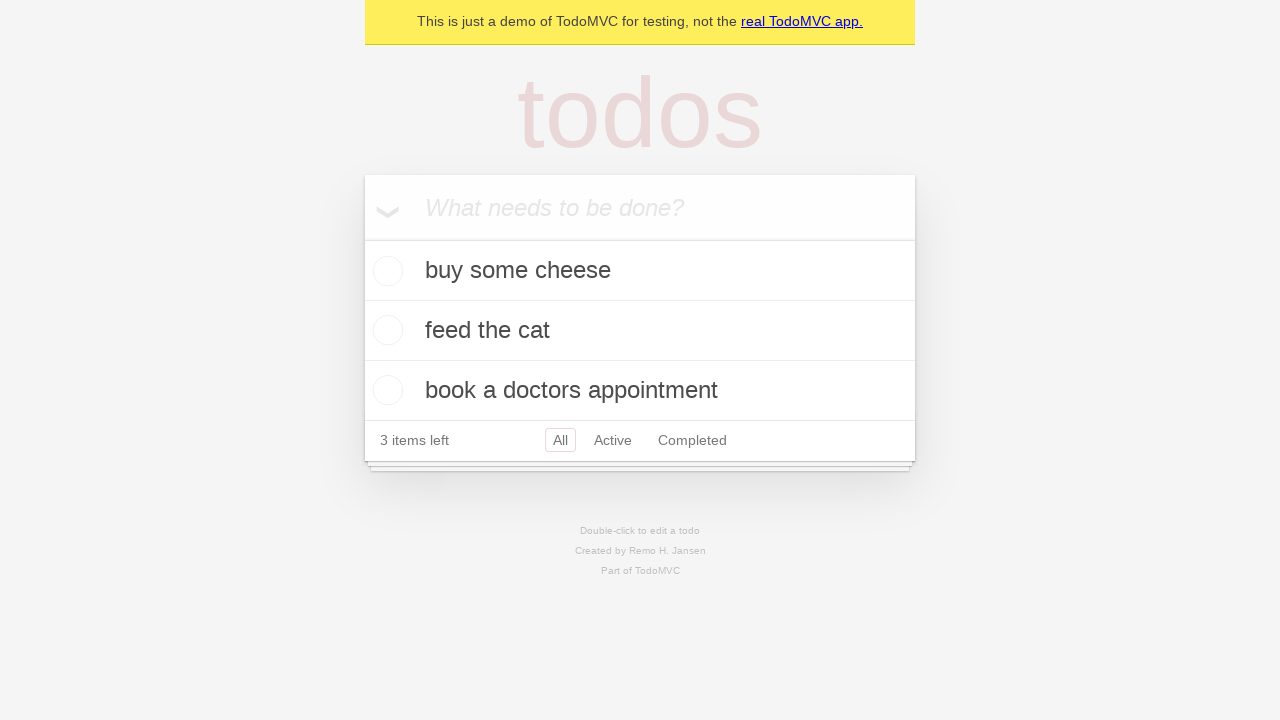

Double-clicked second todo to enter edit mode at (640, 331) on internal:testid=[data-testid="todo-item"s] >> nth=1
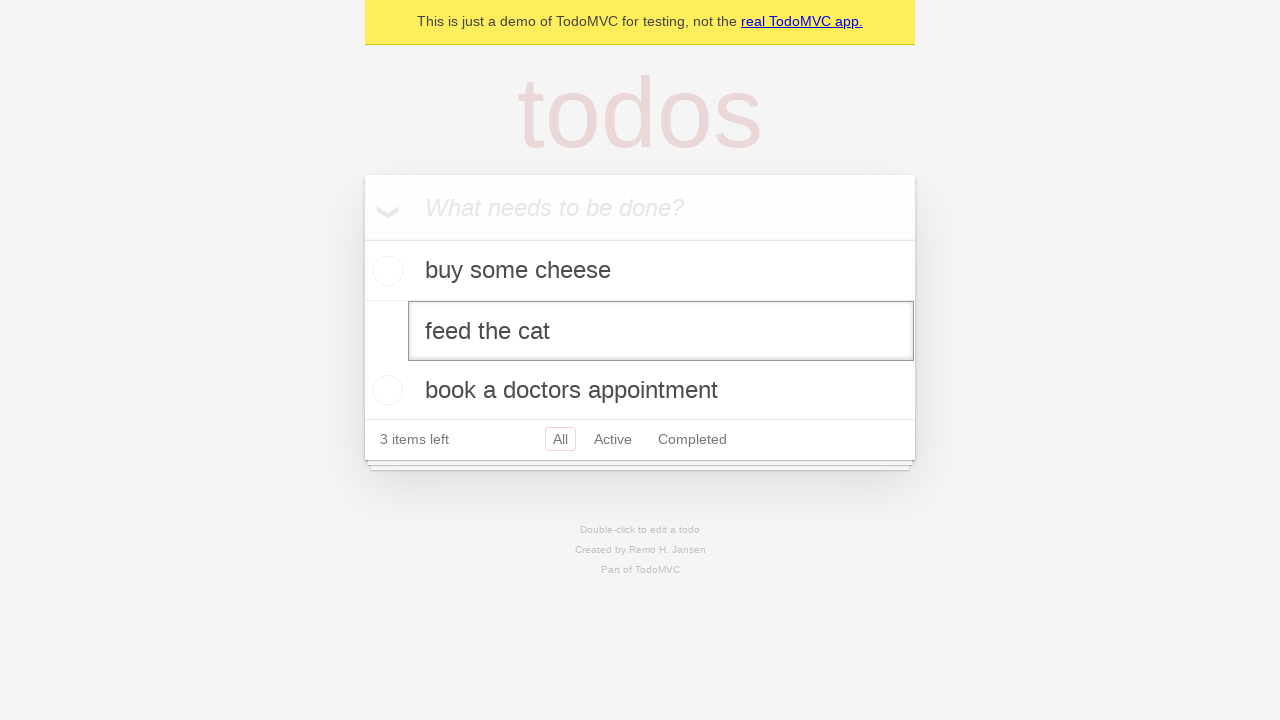

Filled edit textbox with new text 'buy some sausages' on internal:testid=[data-testid="todo-item"s] >> nth=1 >> internal:role=textbox[nam
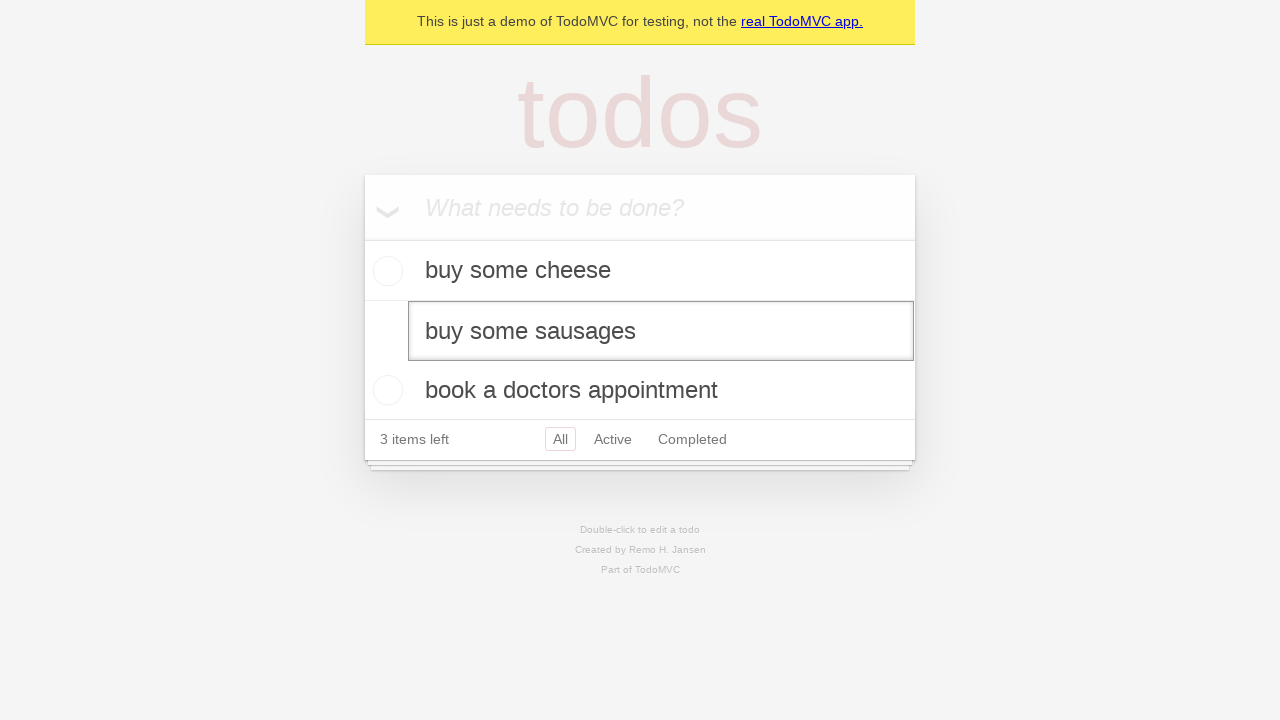

Dispatched blur event on edit textbox to trigger save
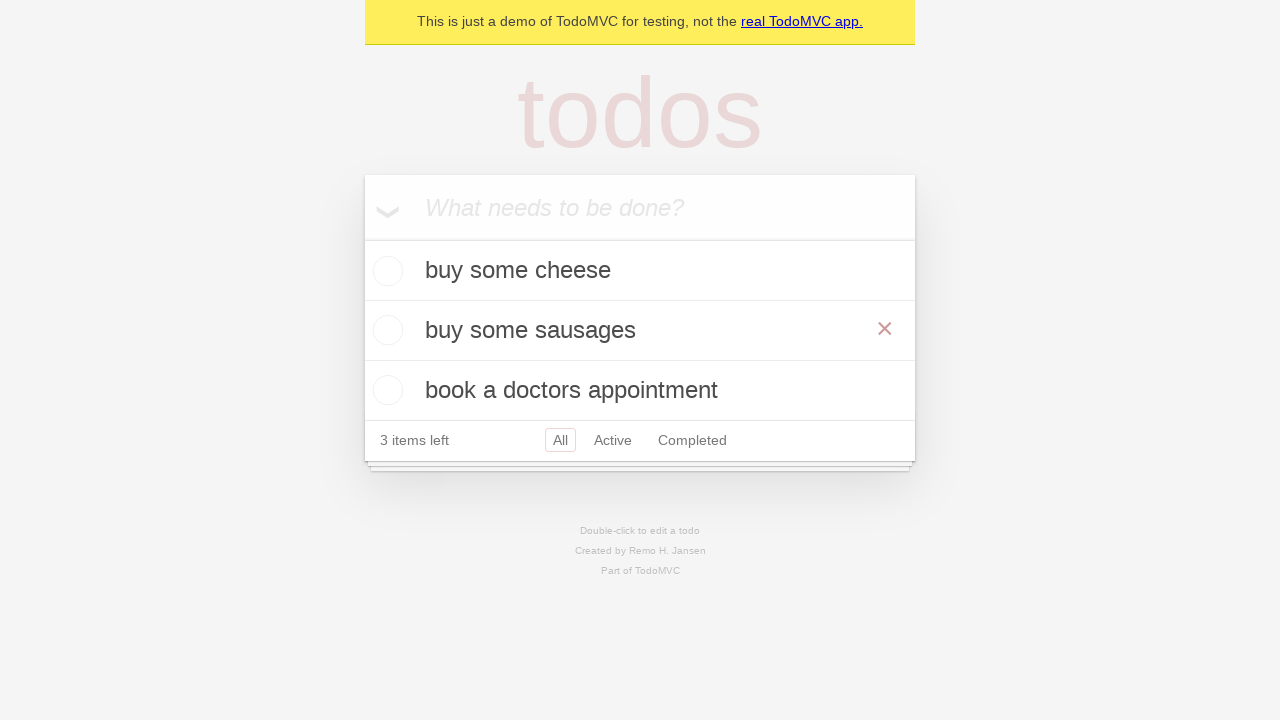

Verified edited todo 'buy some sausages' was saved to localStorage
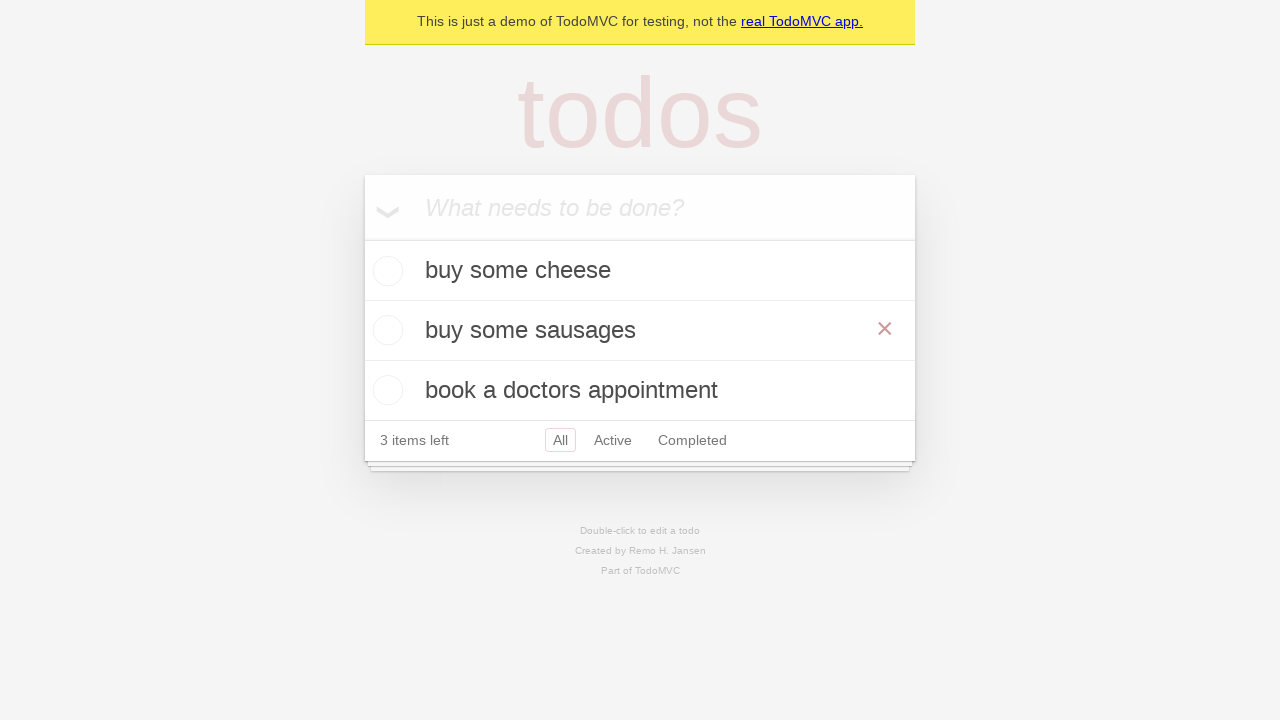

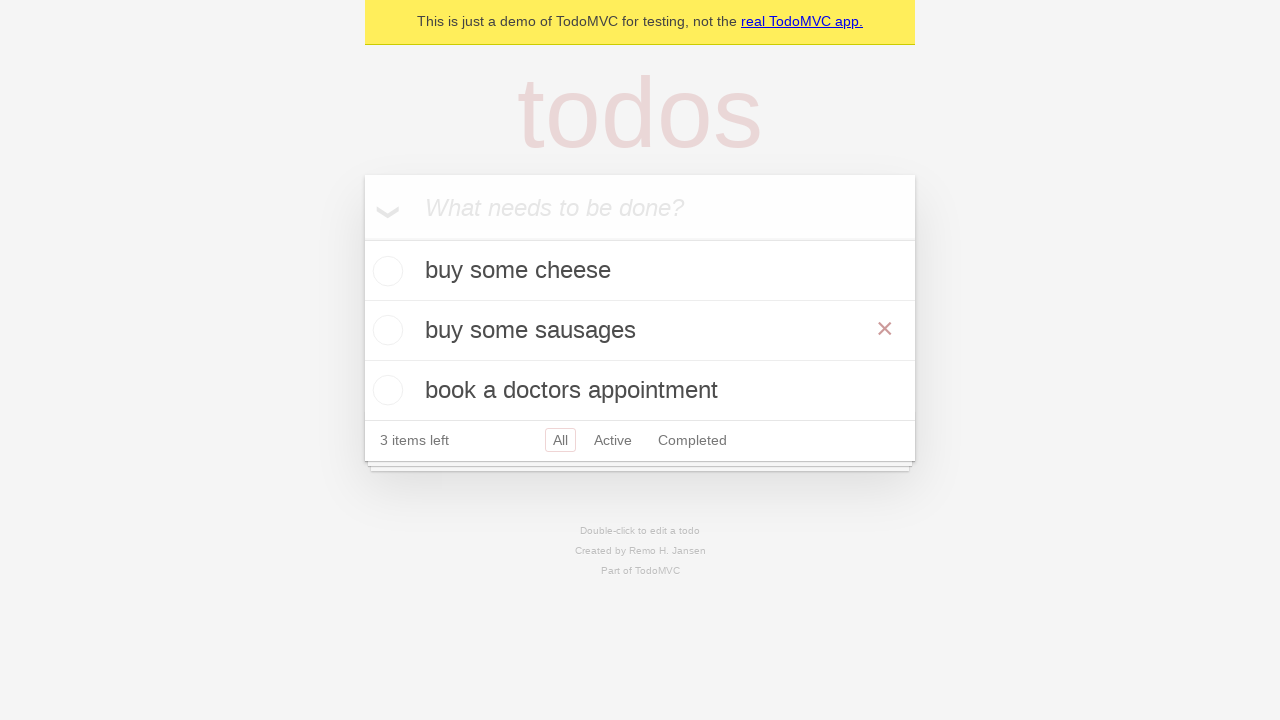